Tests modal handling by clicking the "About us" link to open a modal dialog, verifying the modal appears, and then closing it using the Close button.

Starting URL: https://www.demoblaze.com/

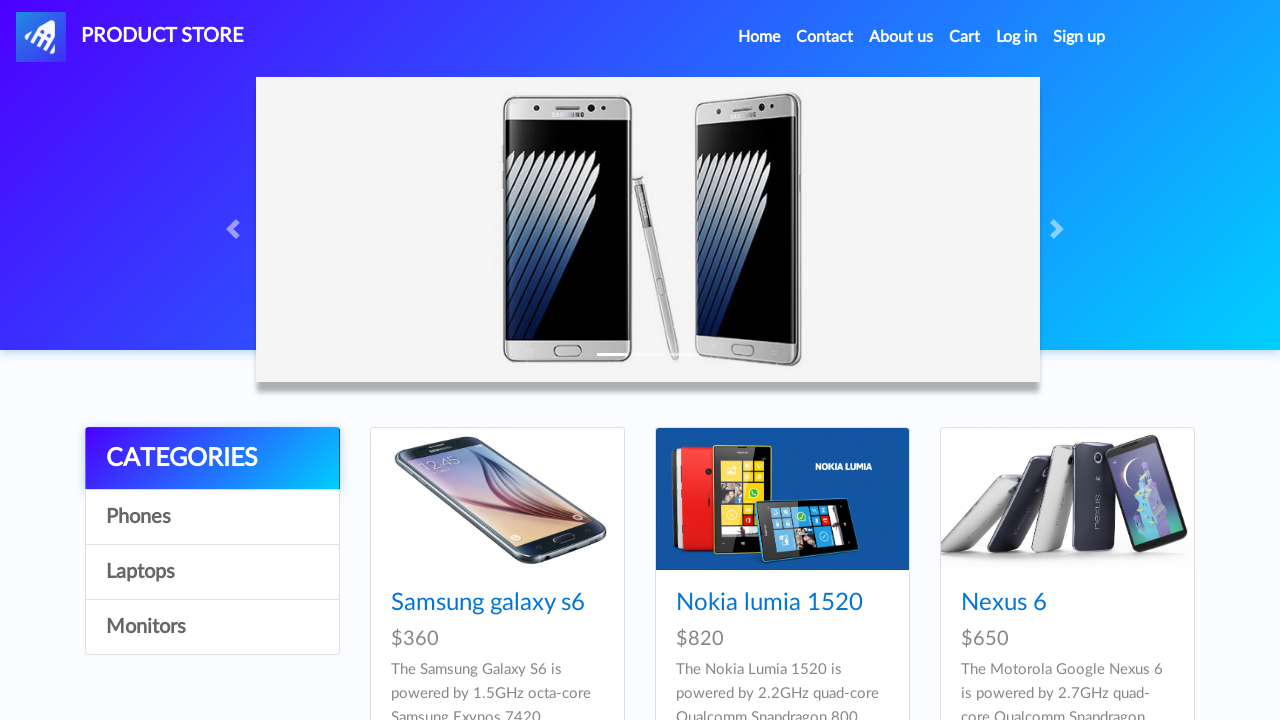

Clicked 'About us' link to open modal dialog at (901, 37) on xpath=//a[text()='About us']
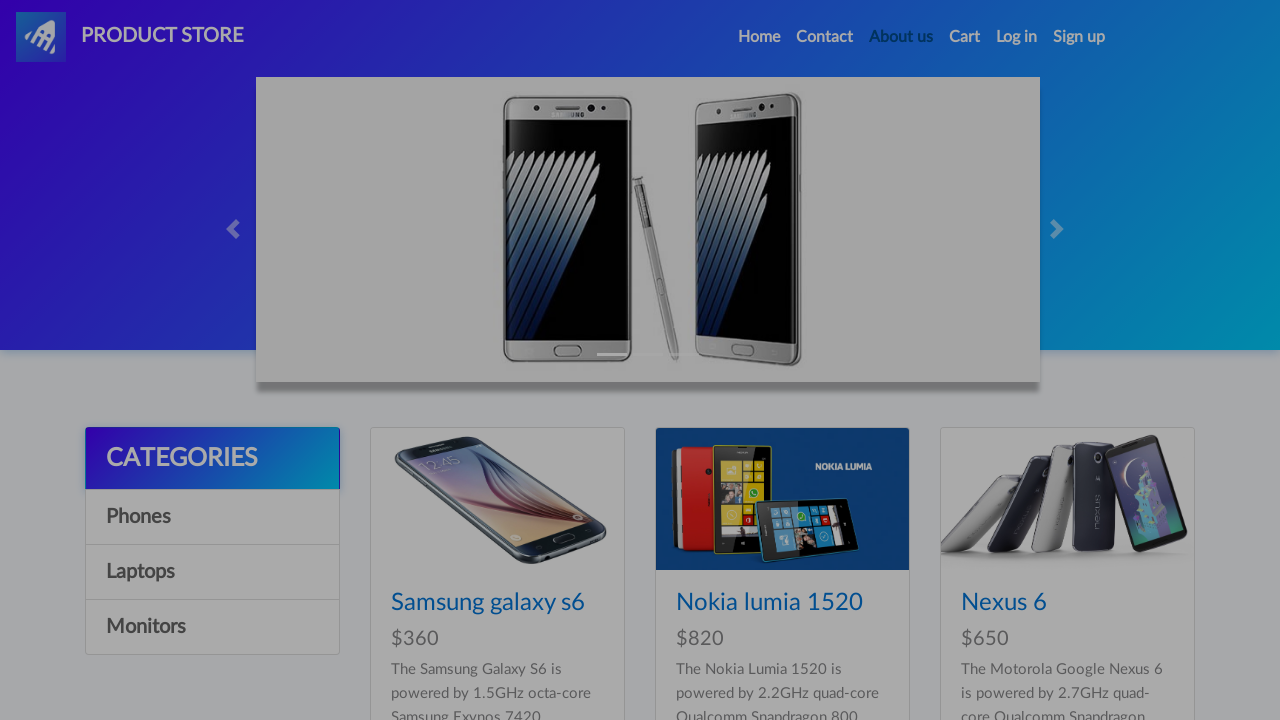

Modal dialog appeared and is now visible
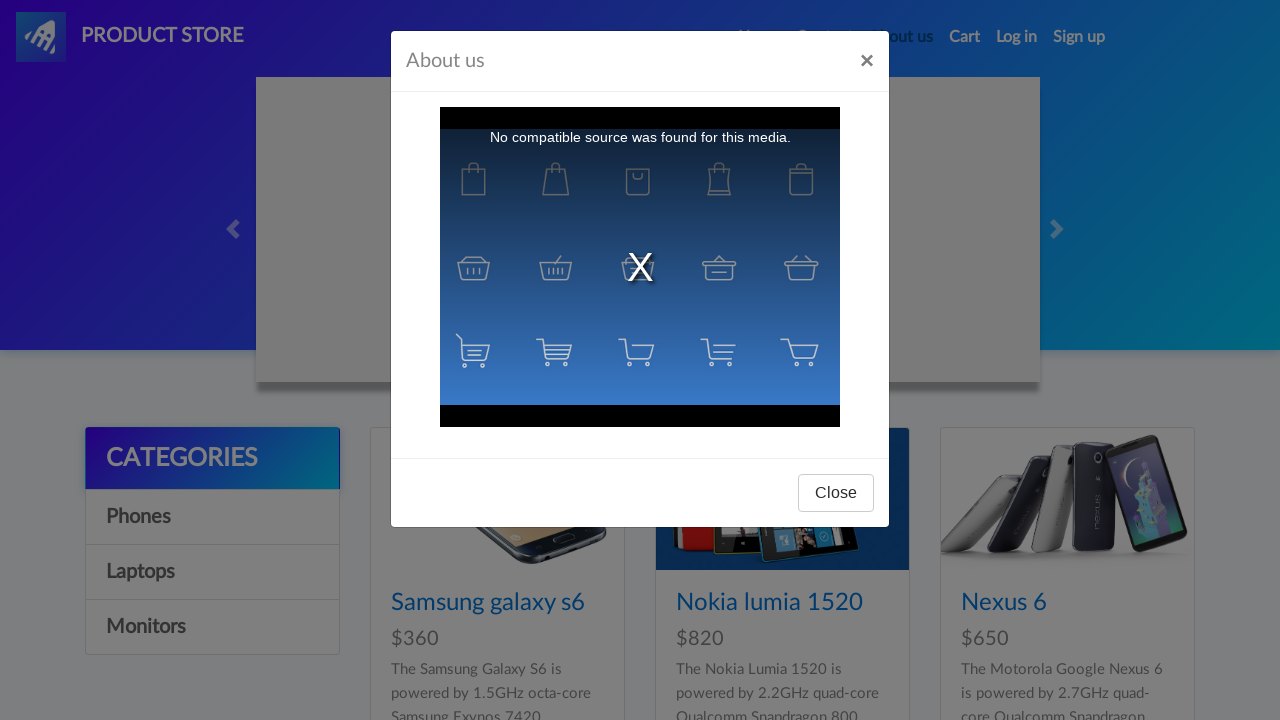

Clicked Close button to dismiss the modal at (836, 493) on xpath=//div[@id='videoModal']//button[text()='Close']
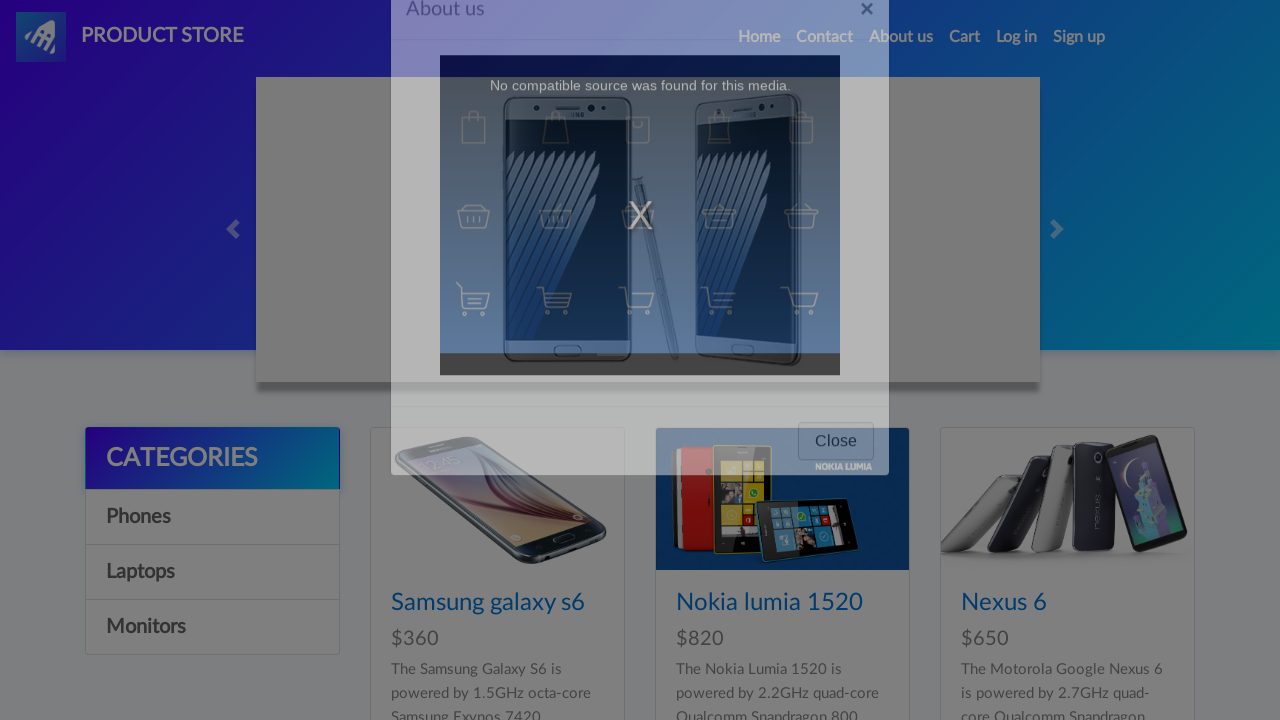

Modal dialog closed and is now hidden
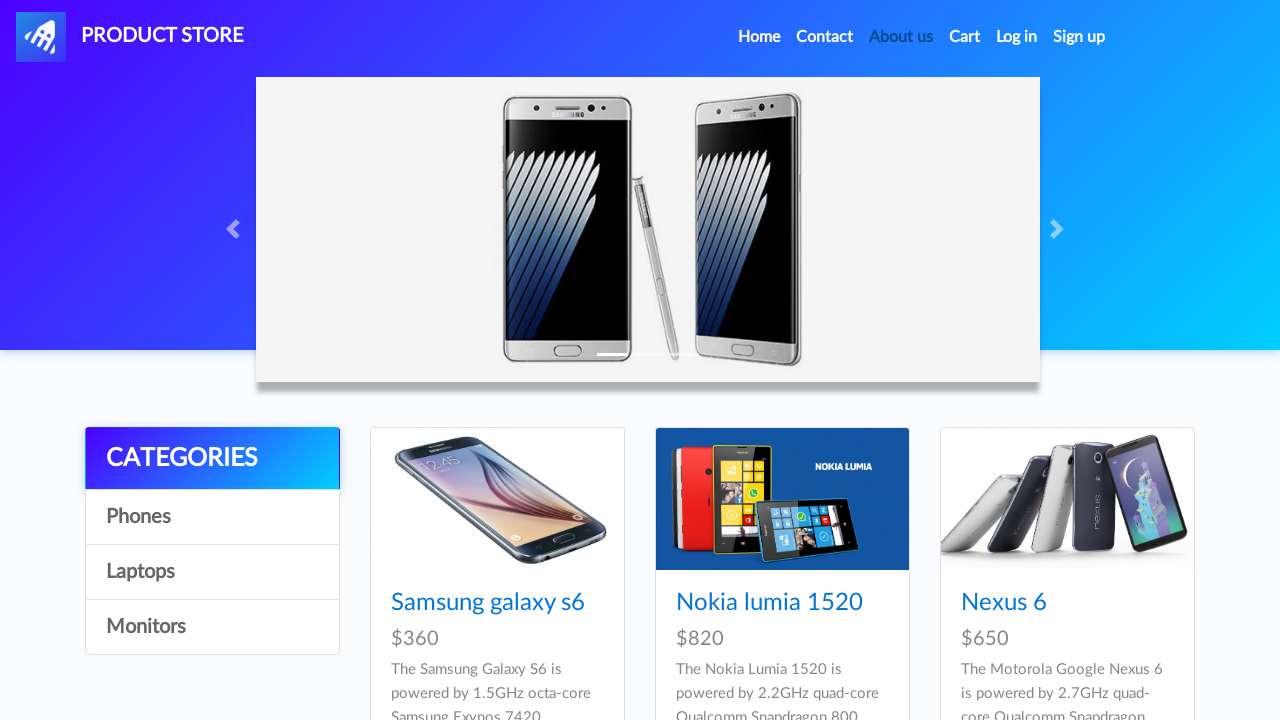

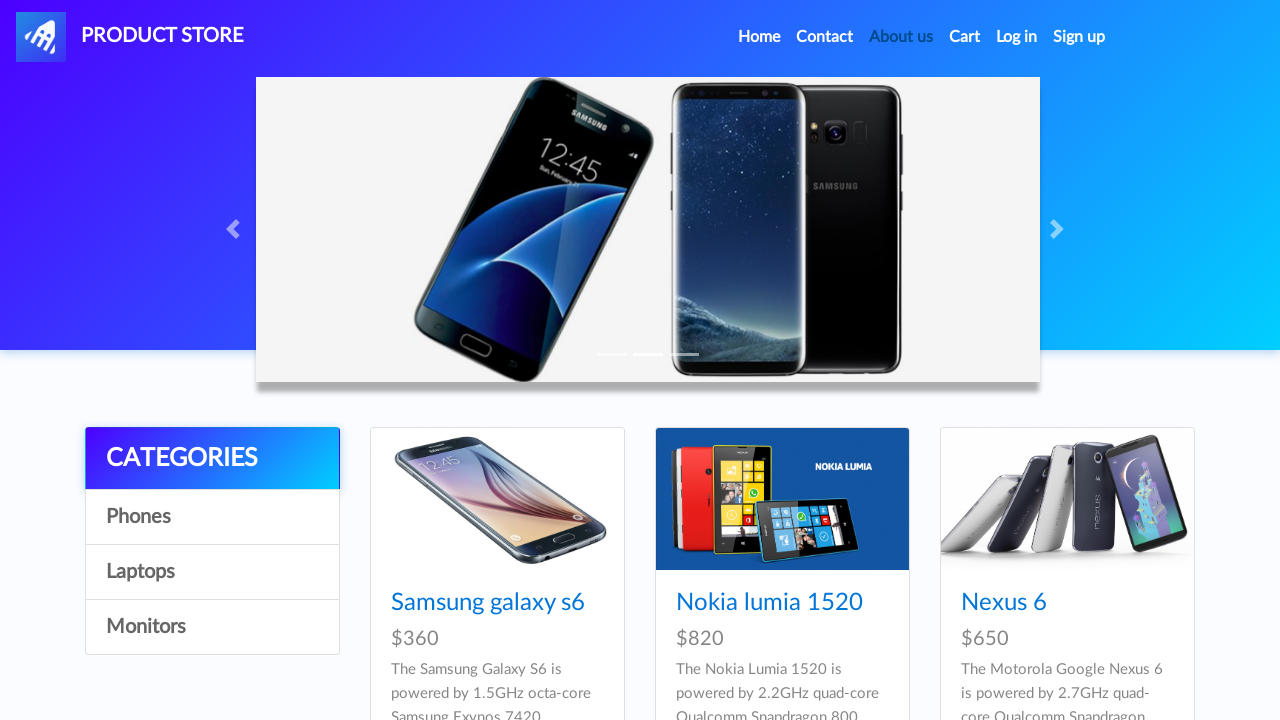